Tests navigation on GitHub by visiting the homepage, navigating to a user profile page, verifying the page title contains the username, and then navigating back to the previous page.

Starting URL: https://github.com

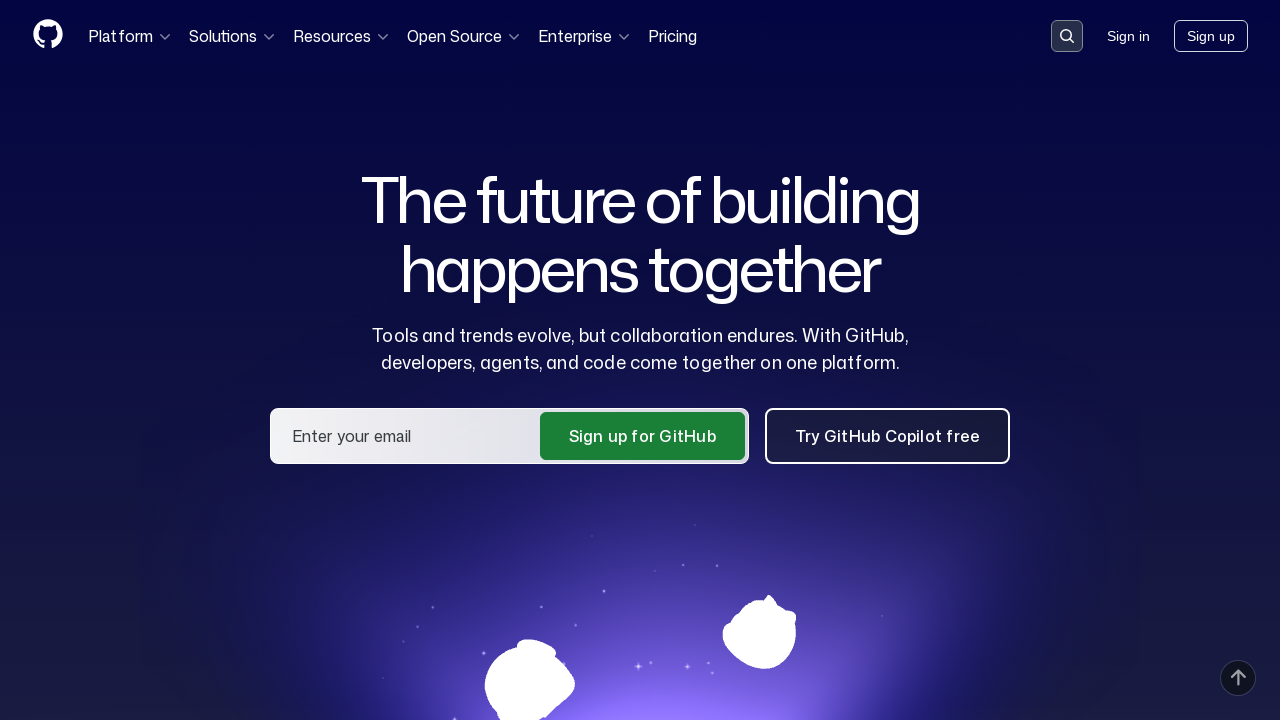

Set viewport size to 1920x1080
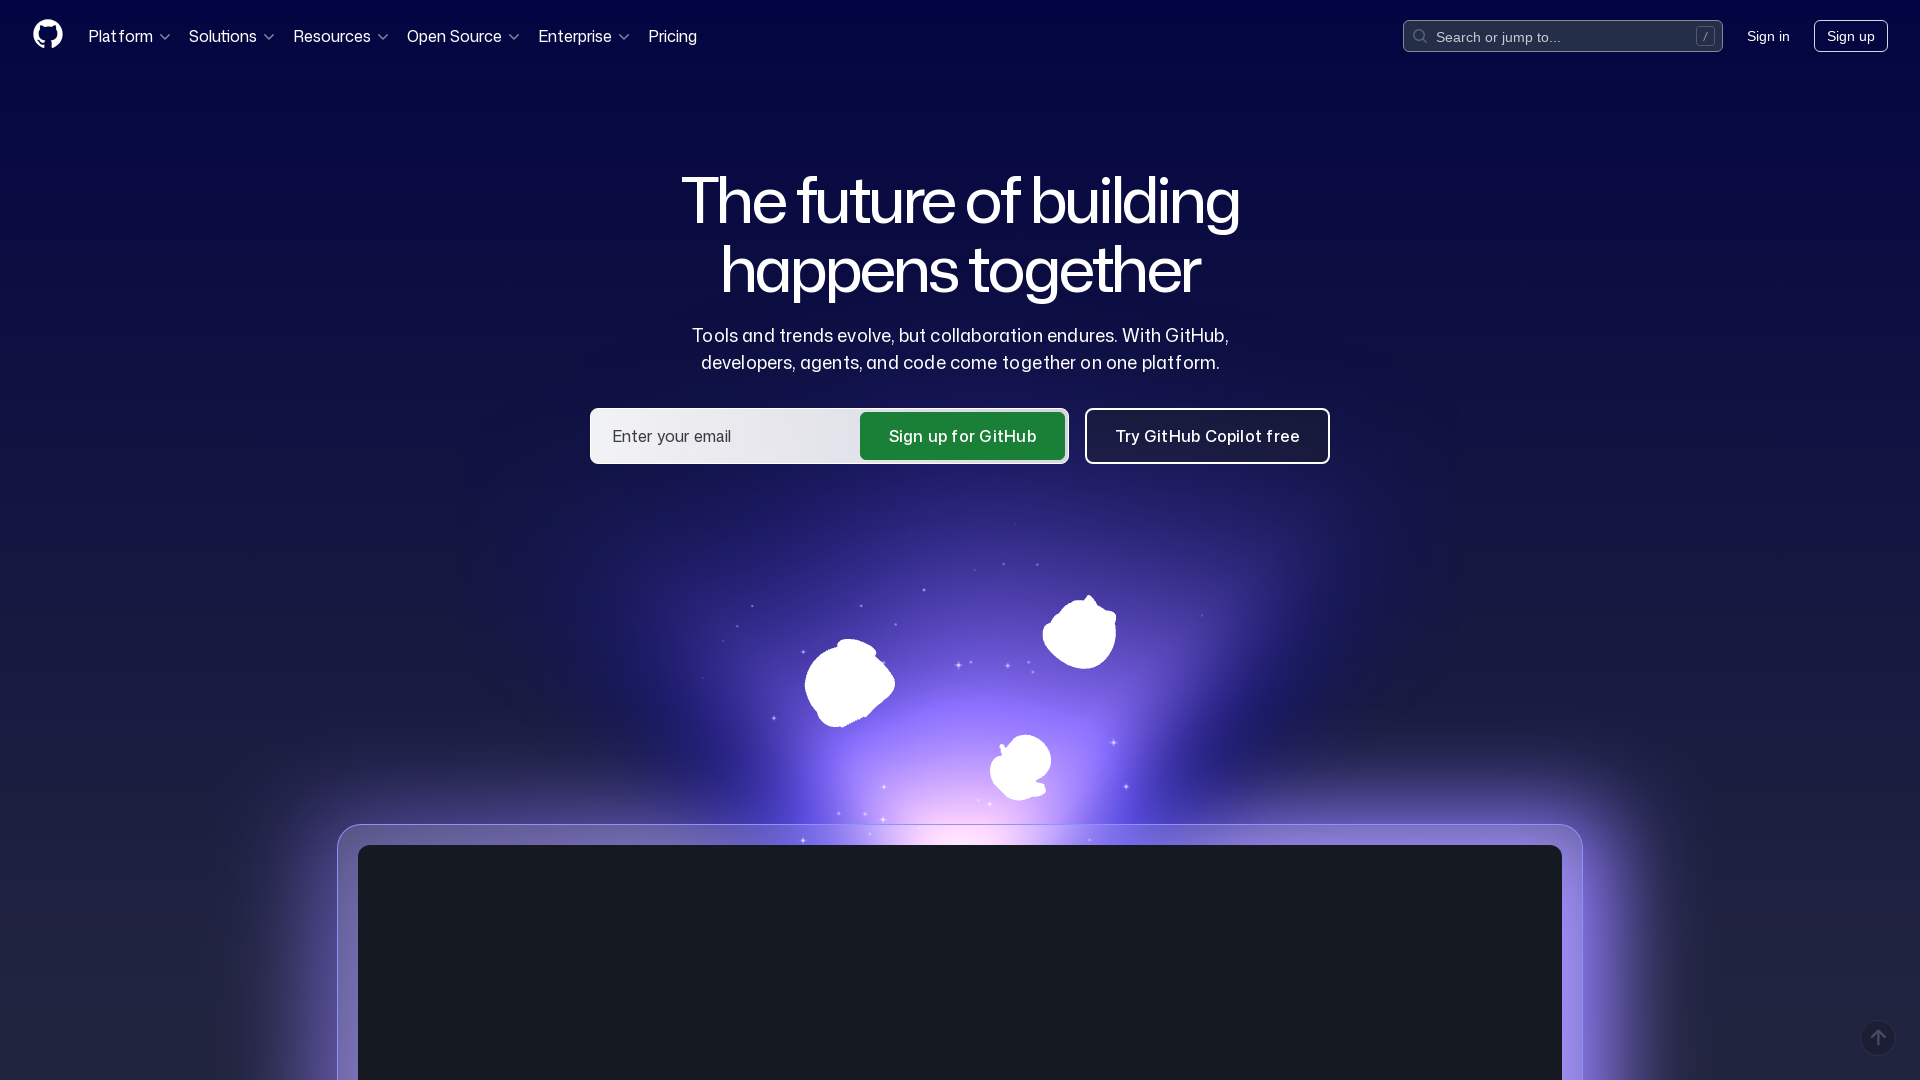

Navigated to GitHub user profile page for zzeynepcvk
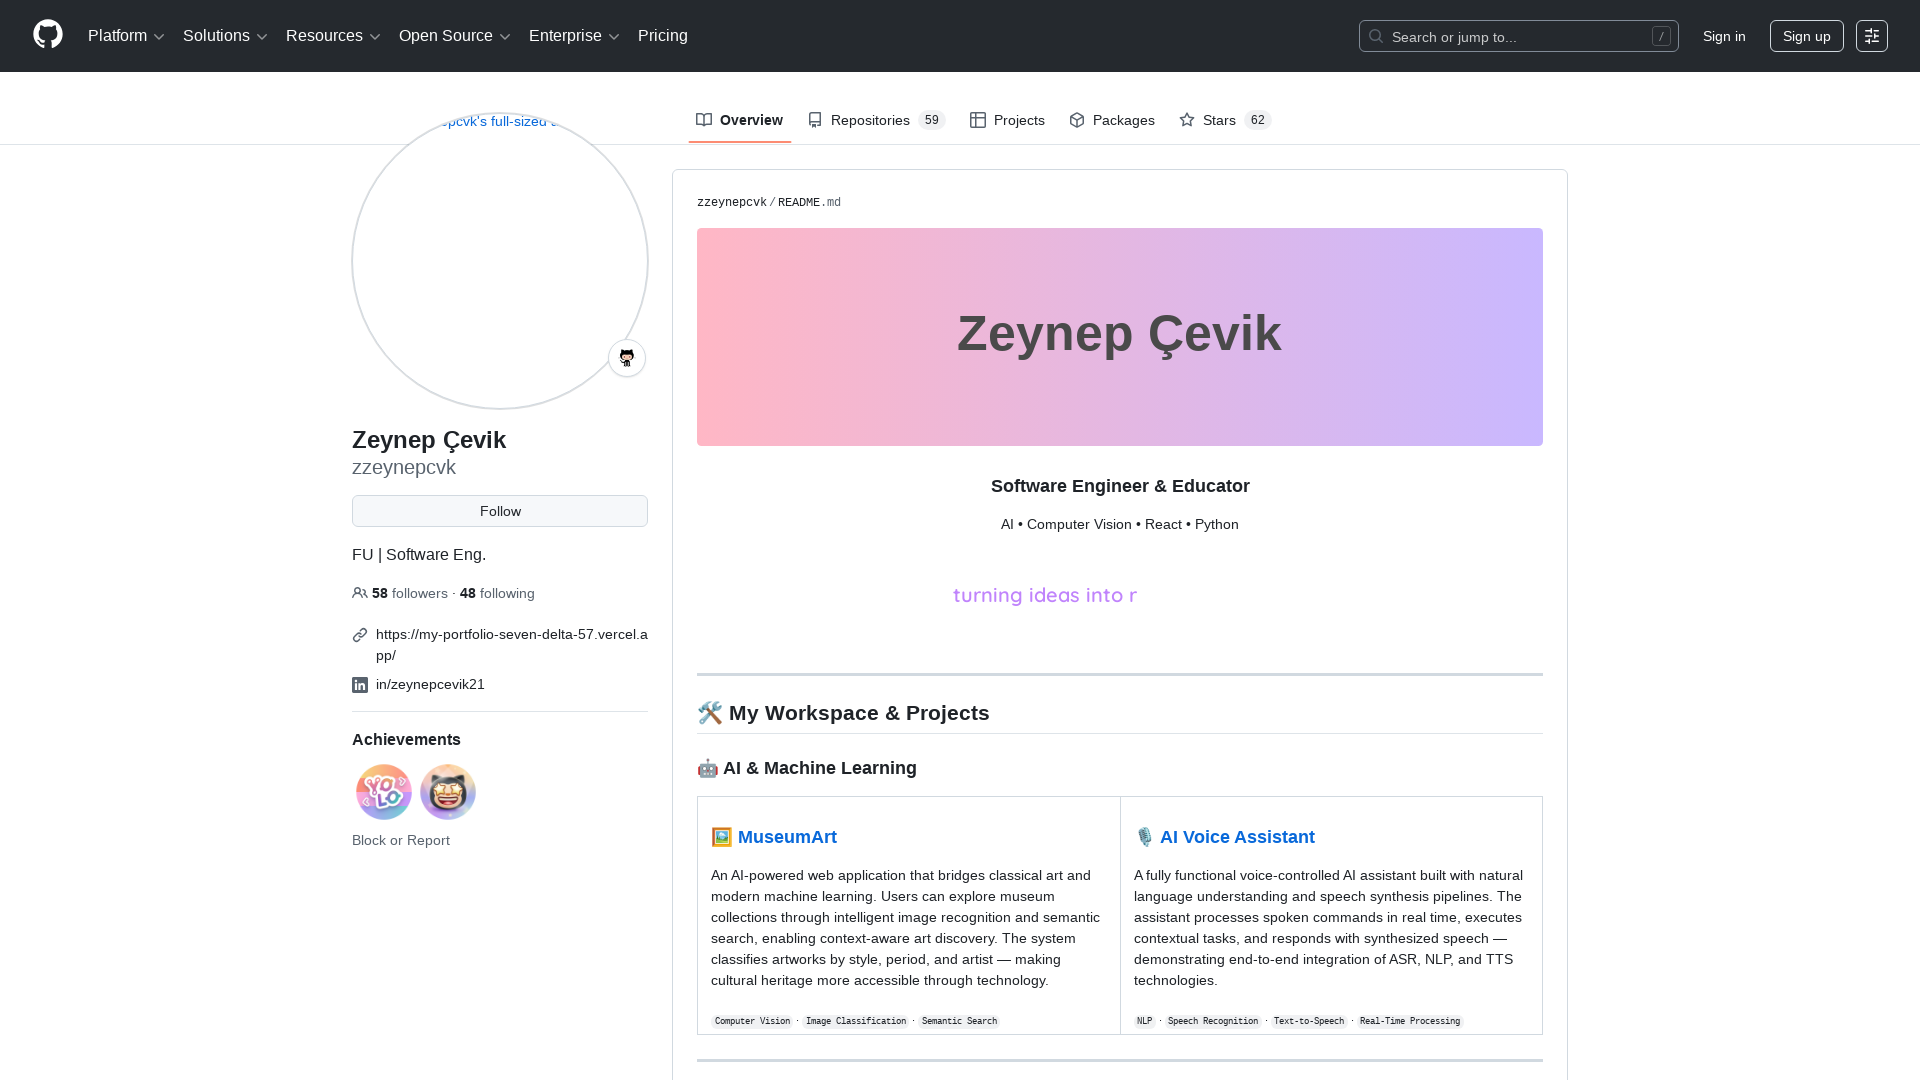

Waited for user profile page to load (domcontentloaded)
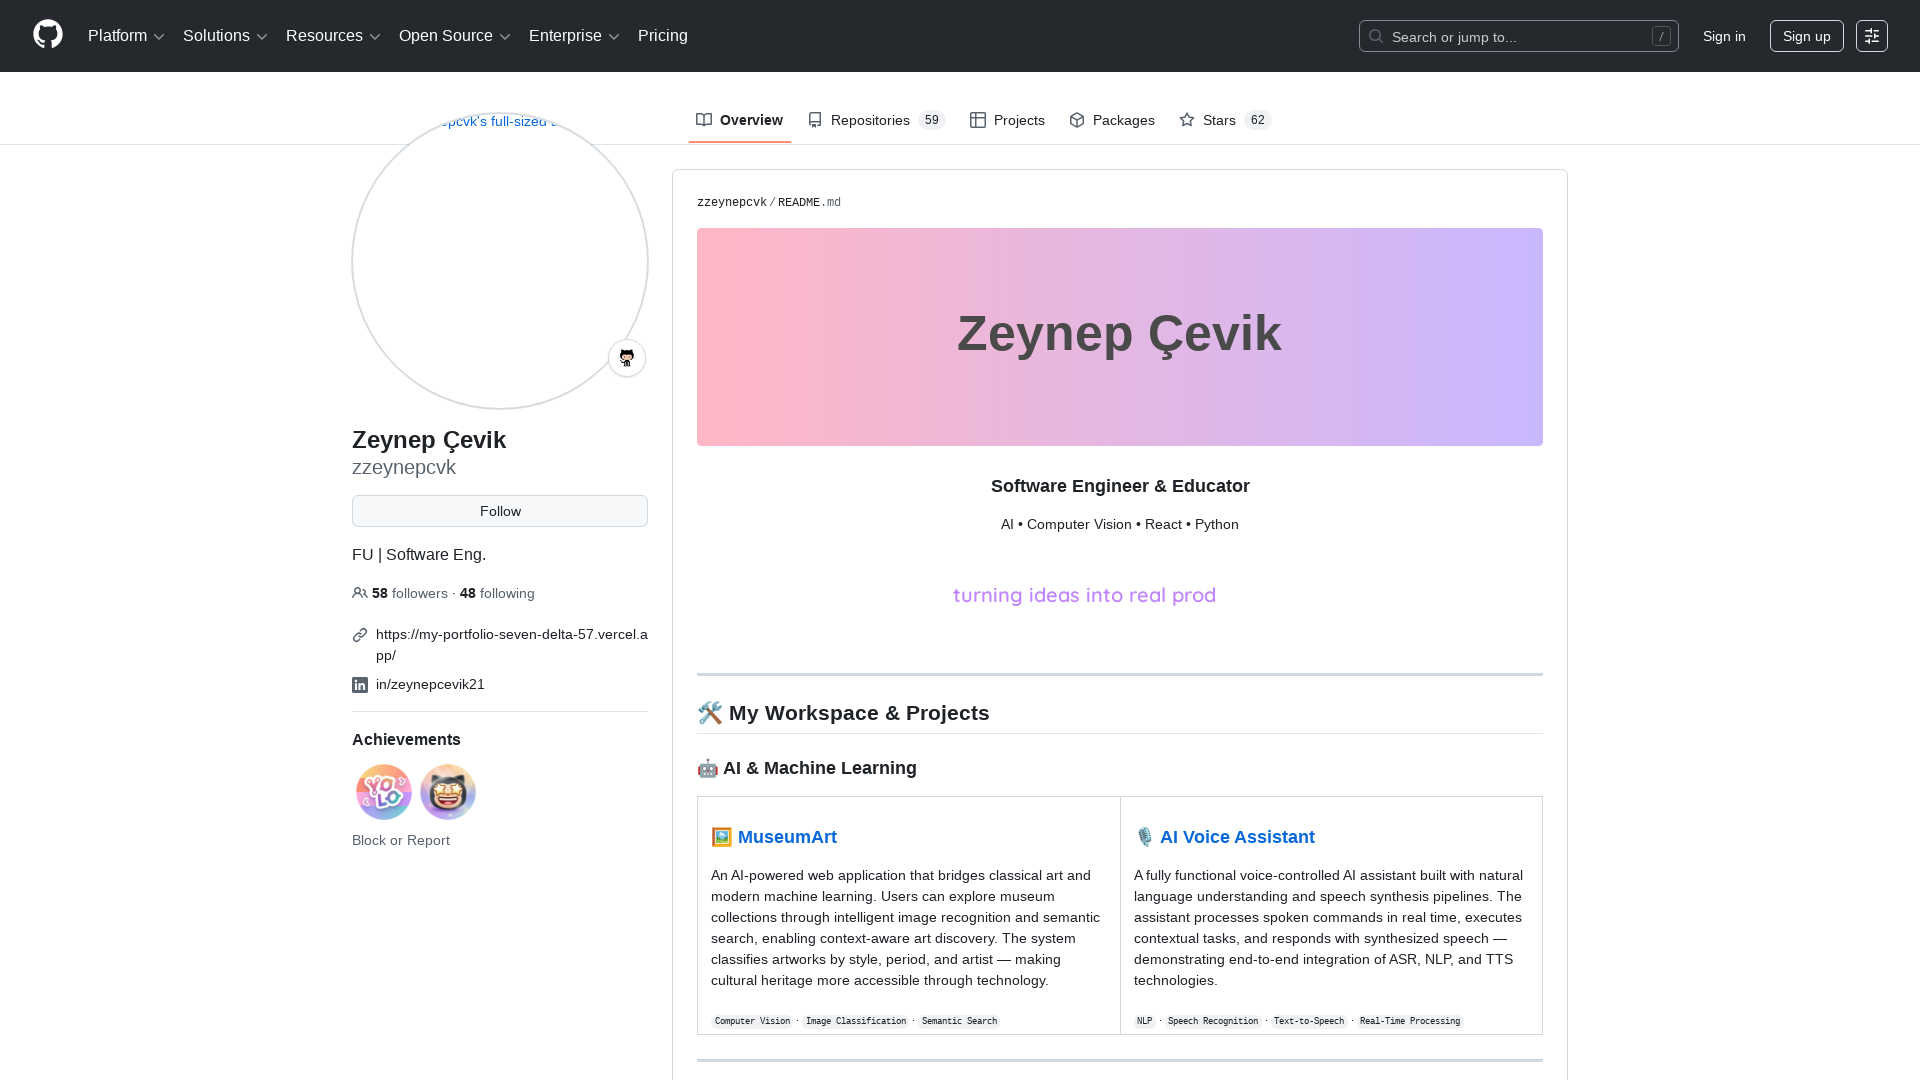

Verified page title contains username 'zzeynepcvk'
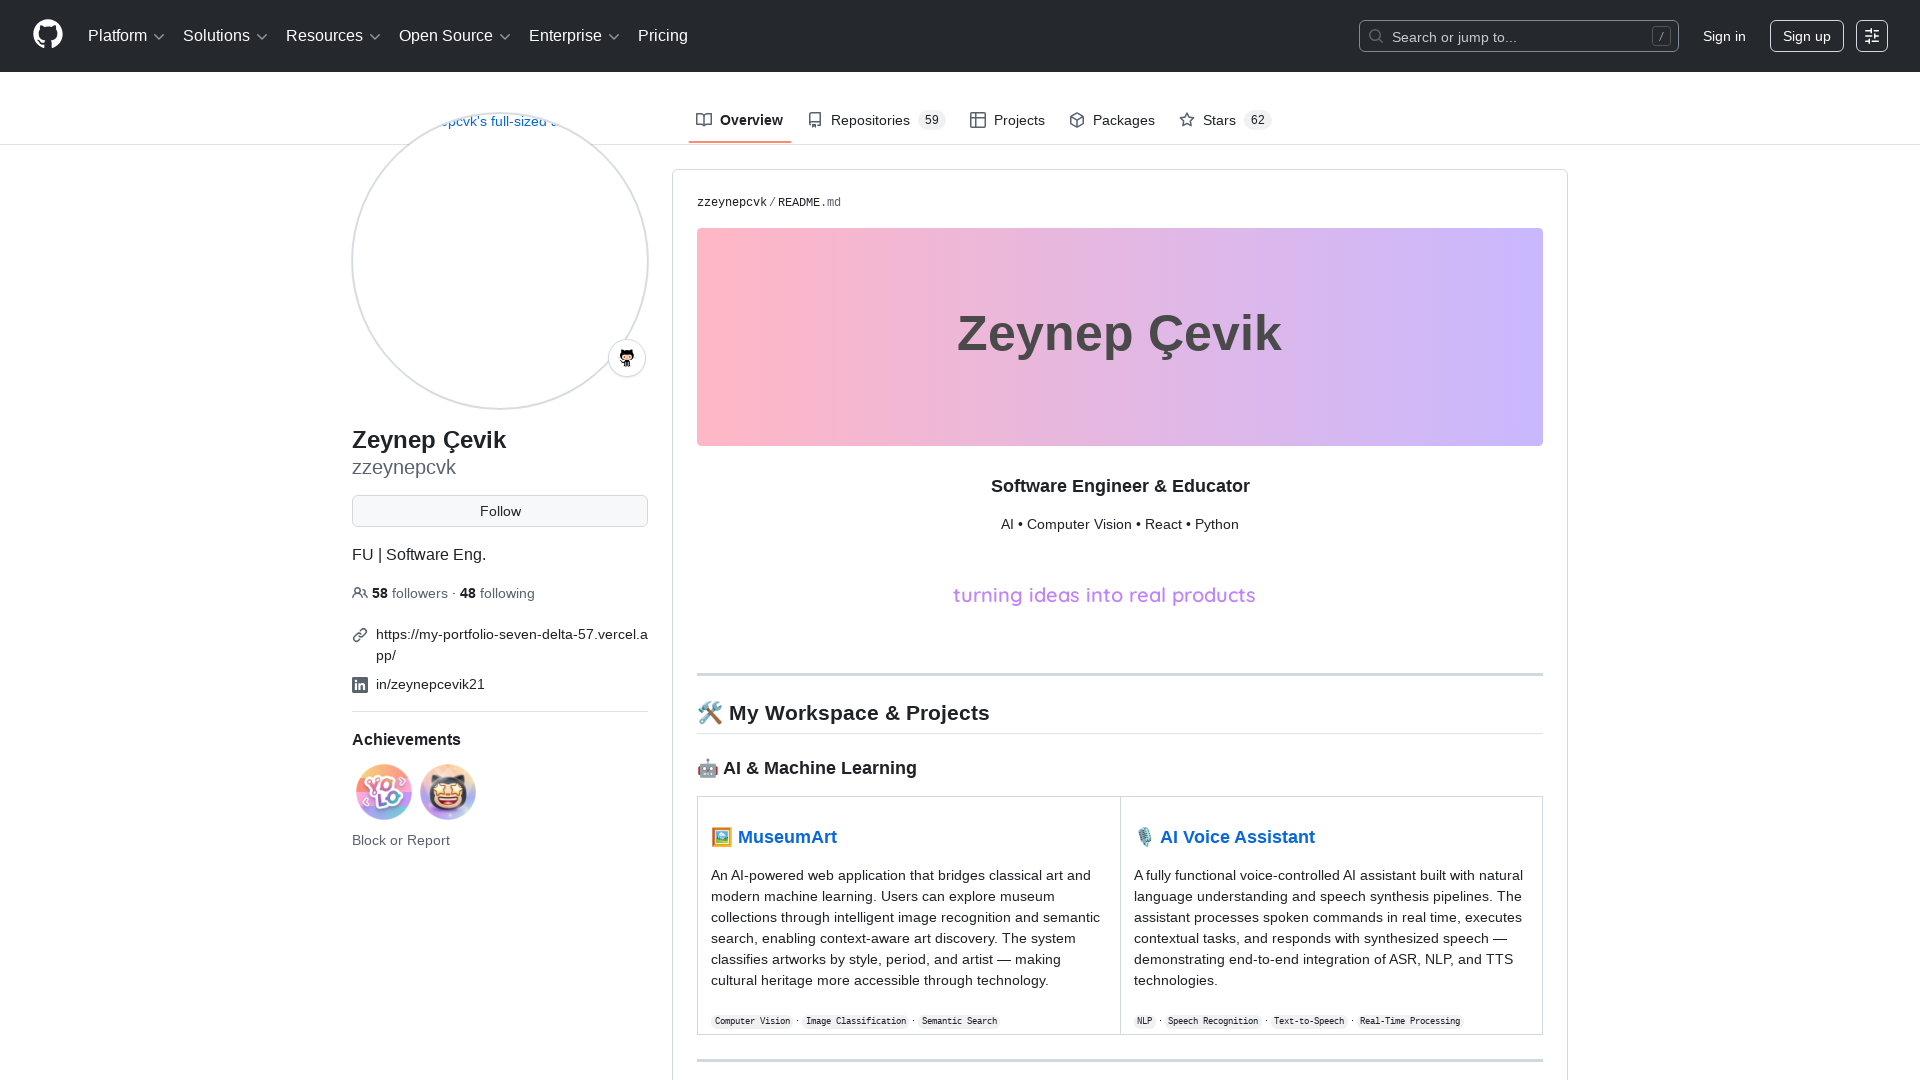

Navigated back to previous page
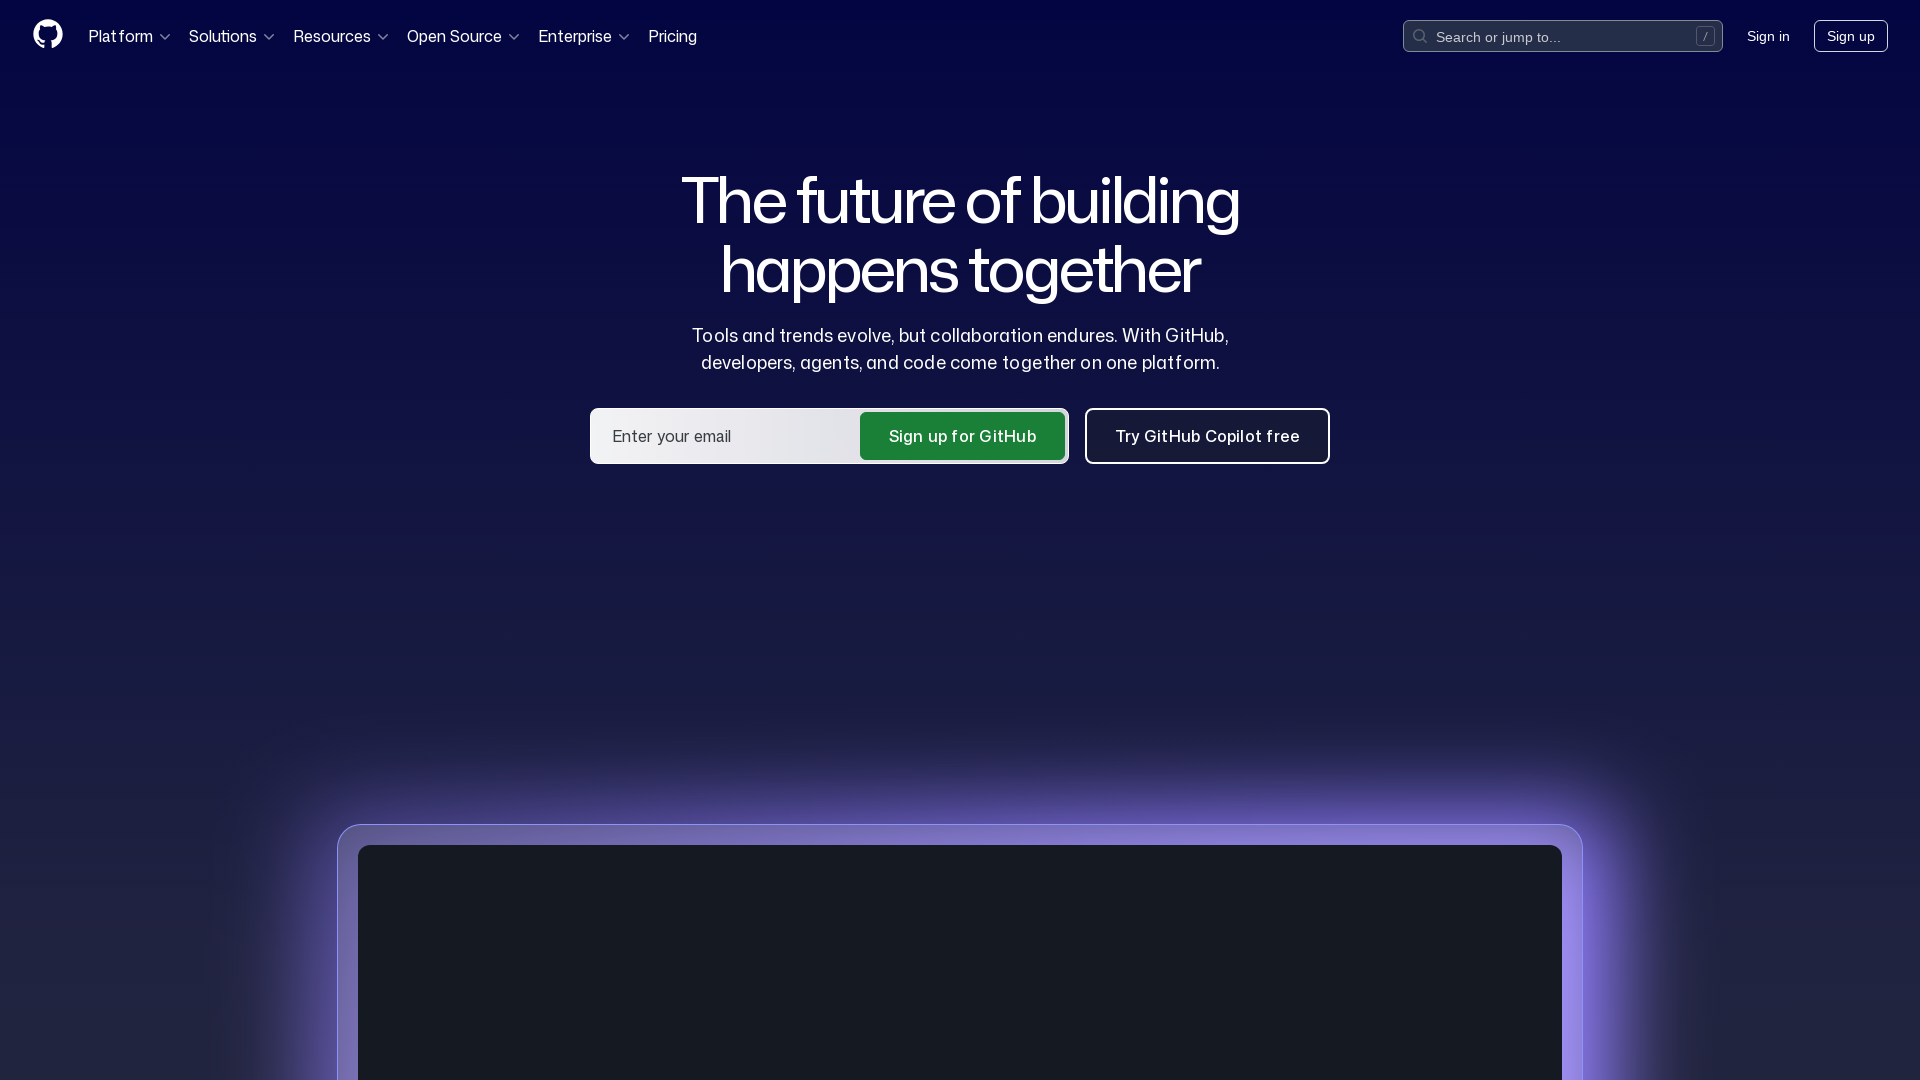

Waited for previous page to load (domcontentloaded)
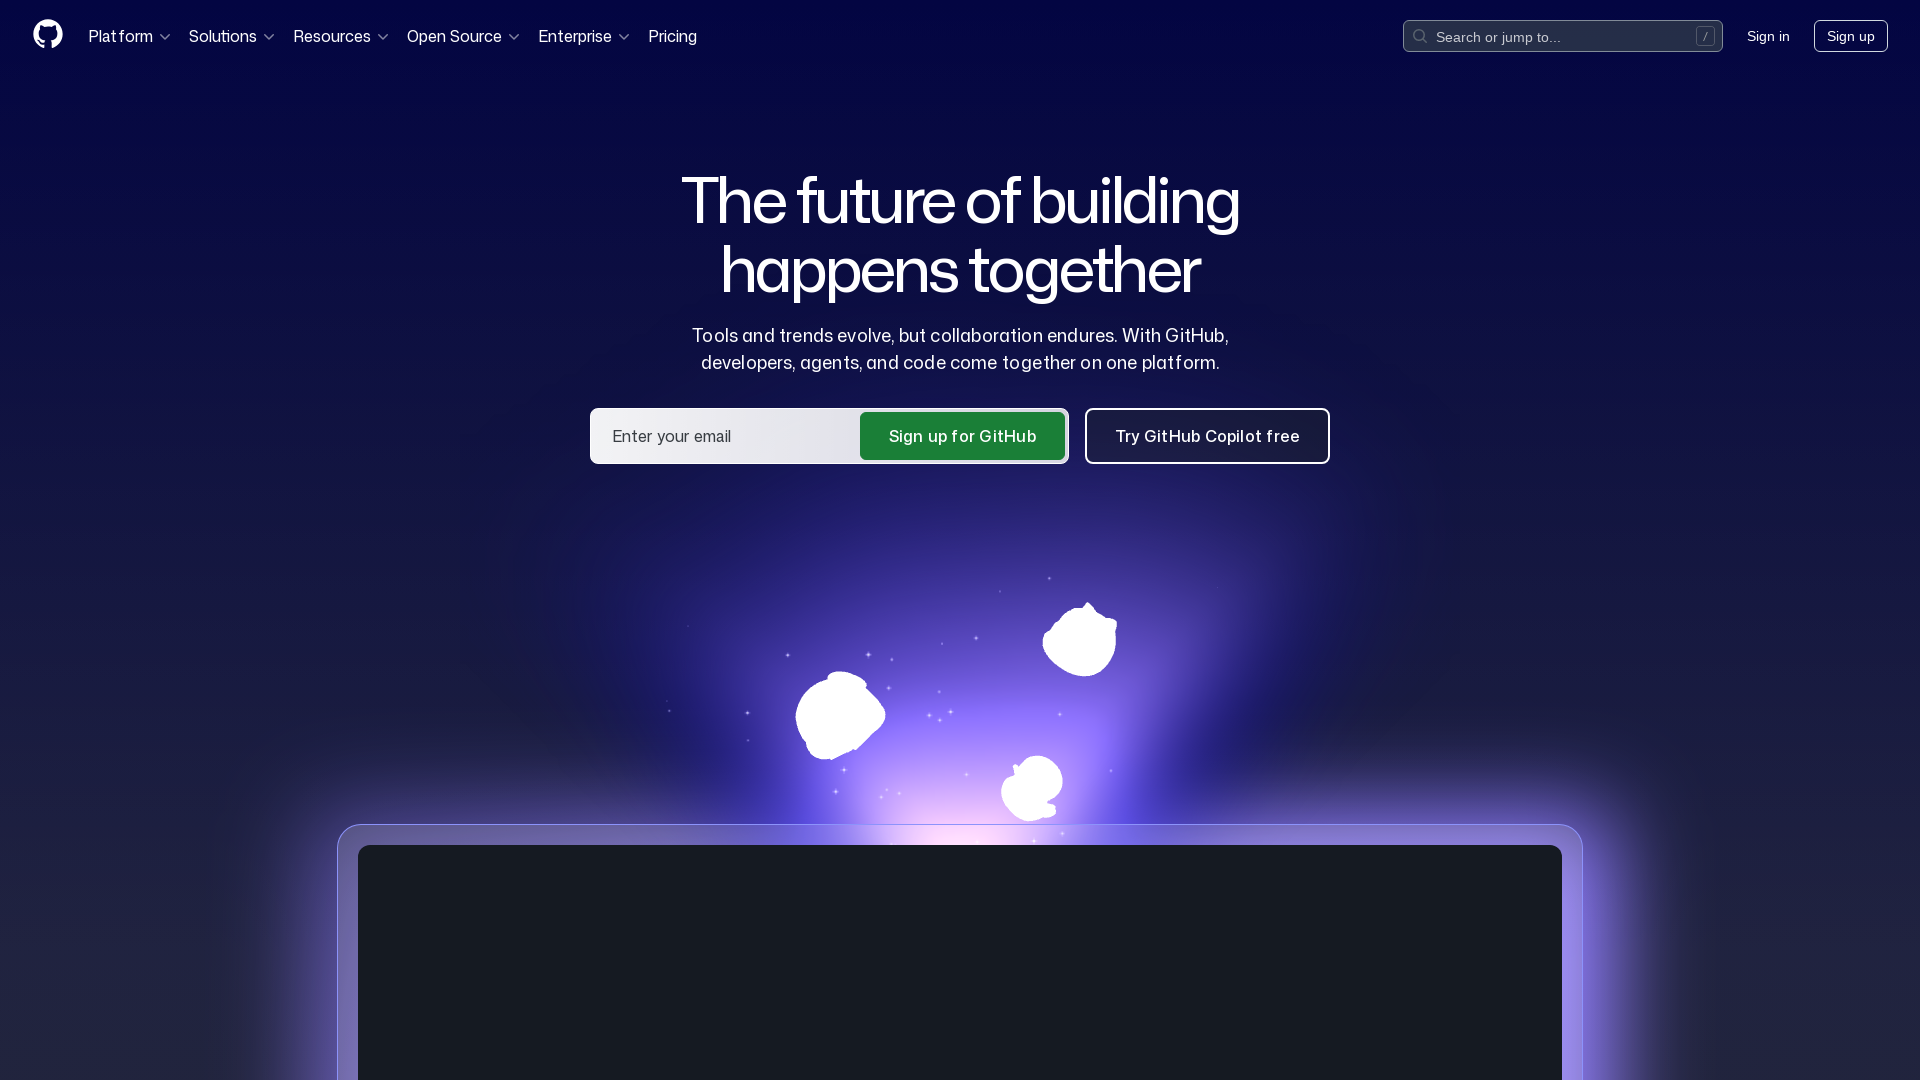

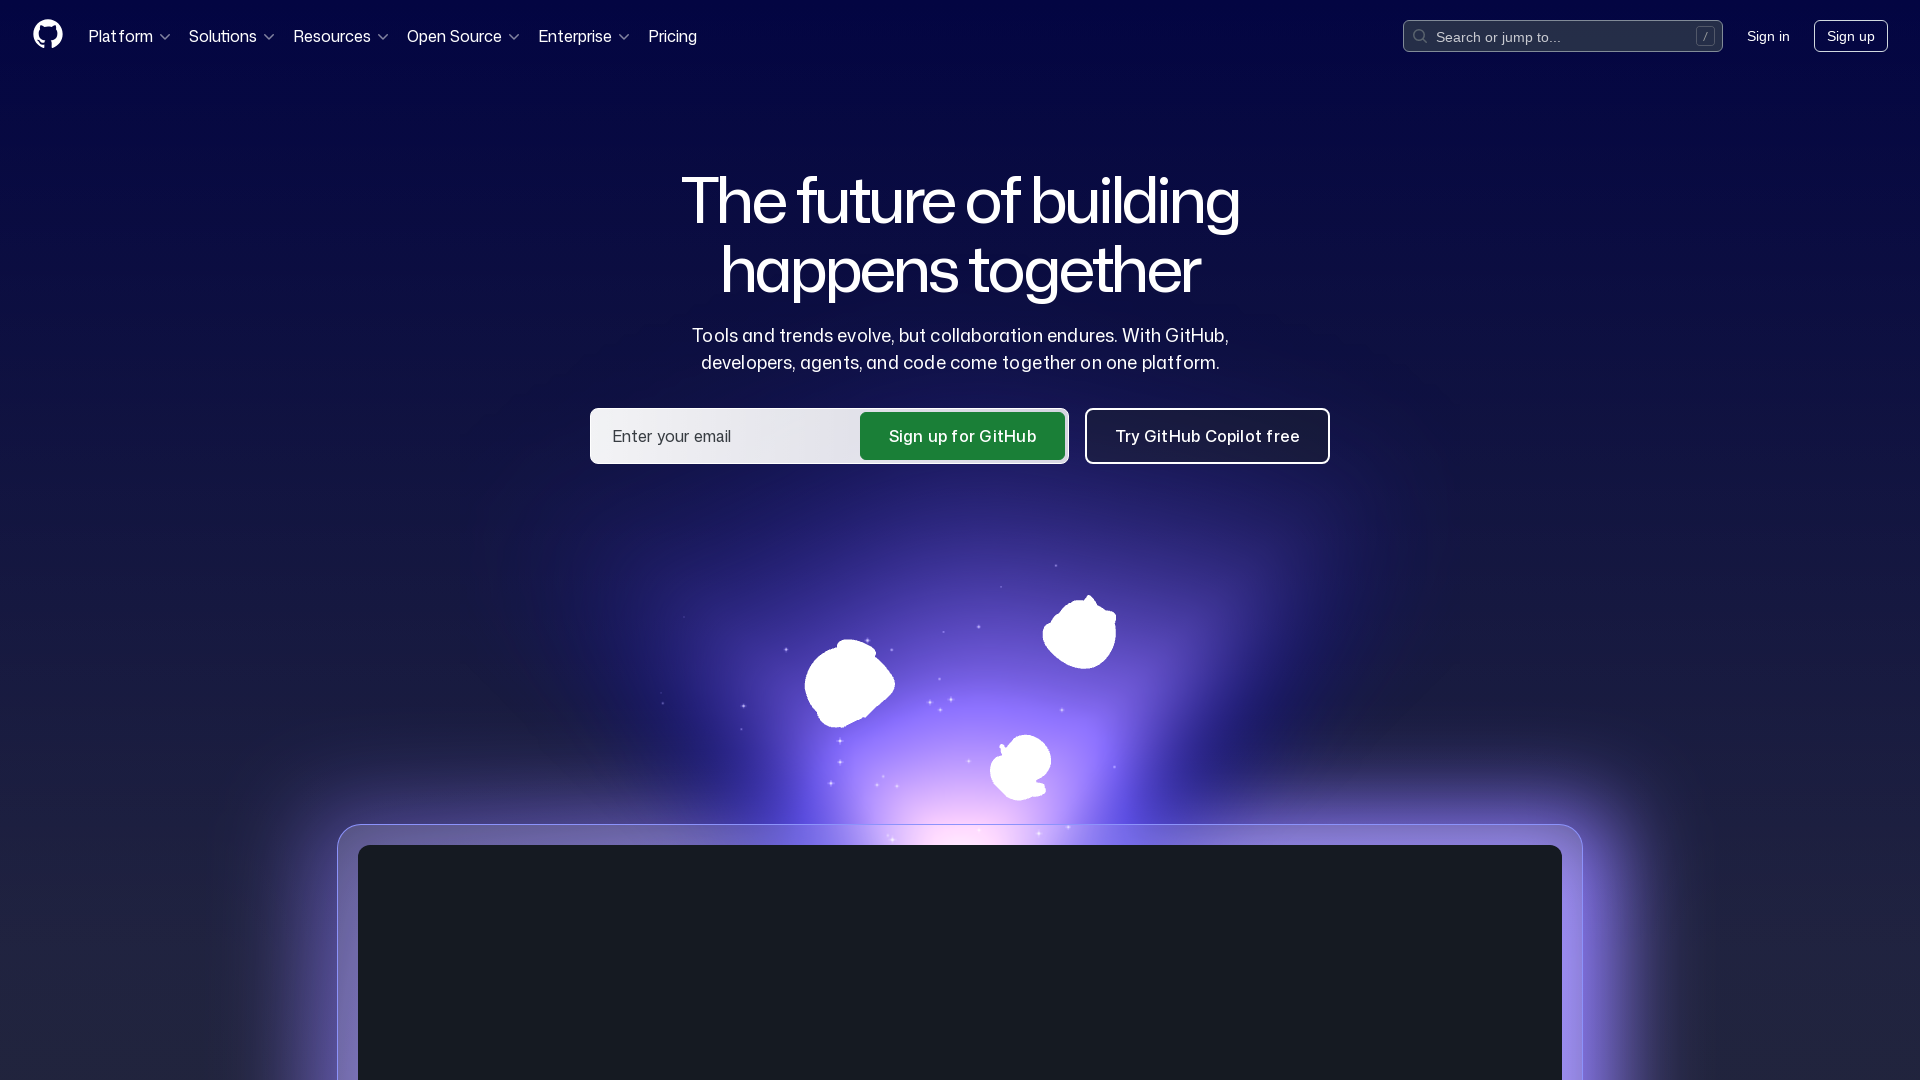